Tests checkbox functionality by locating two checkboxes and clicking each one if it's not already selected

Starting URL: https://the-internet.herokuapp.com/checkboxes

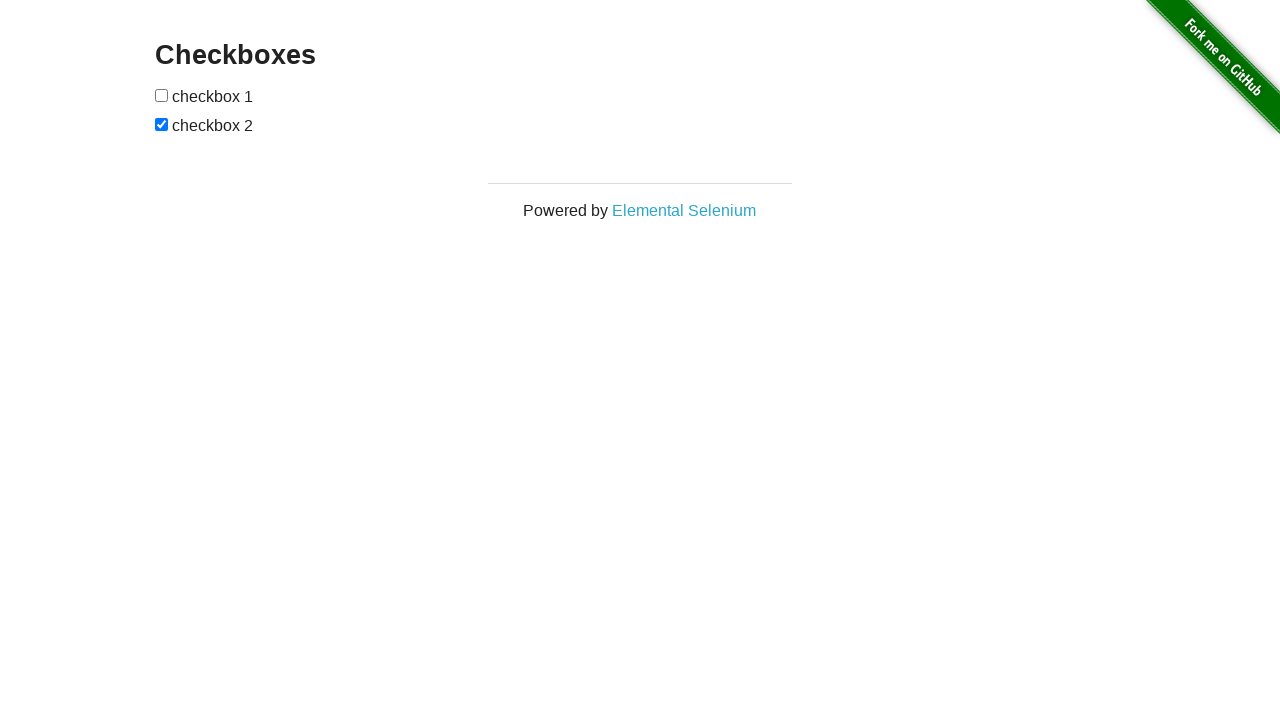

Located first checkbox element
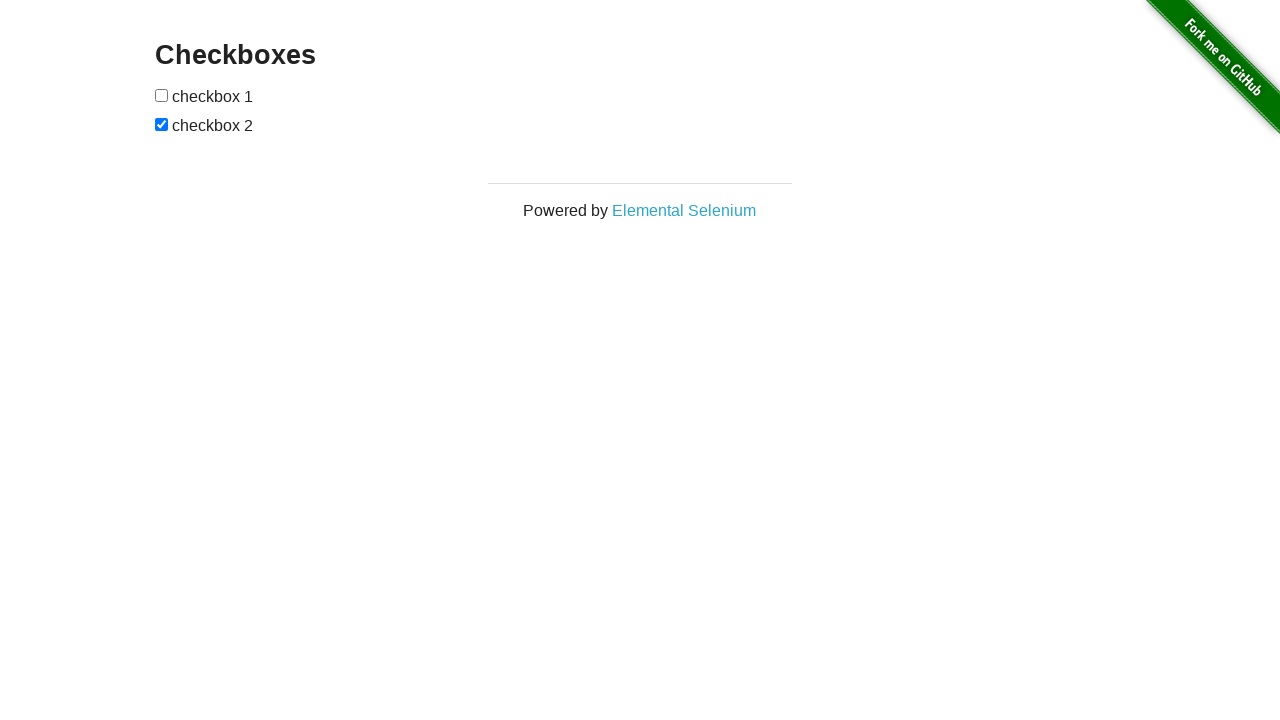

Located second checkbox element
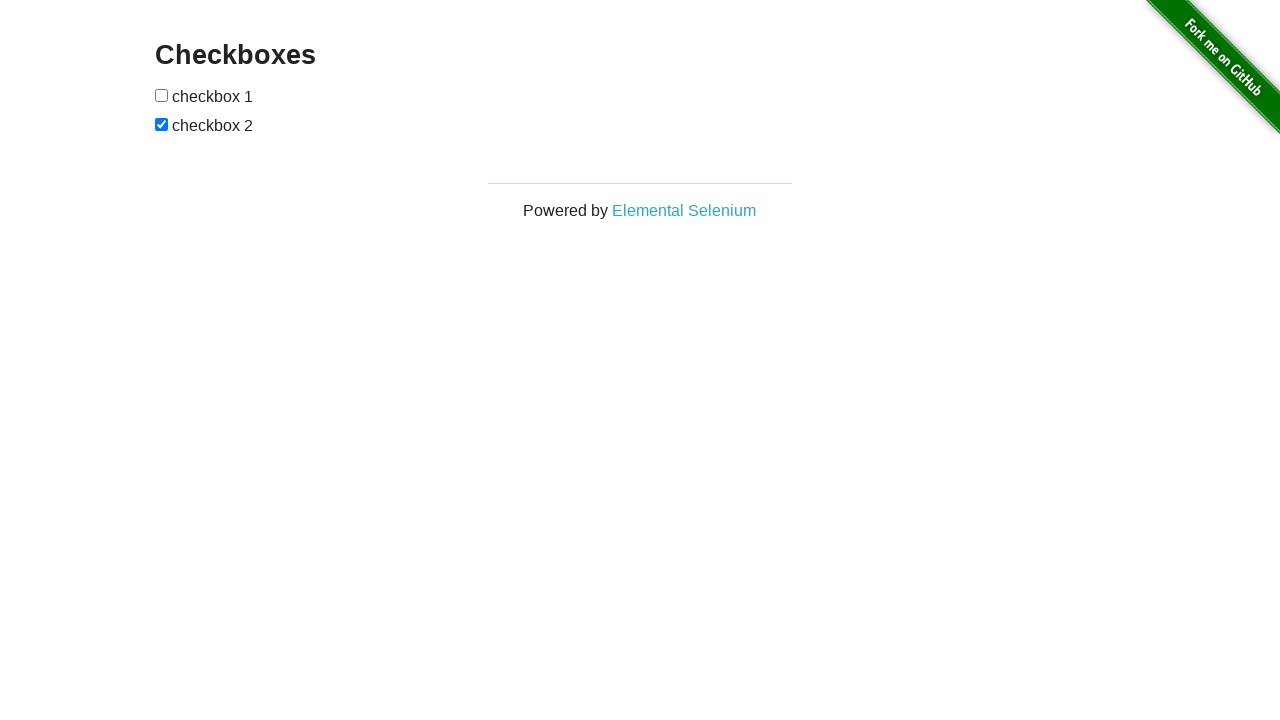

Checked if first checkbox is selected
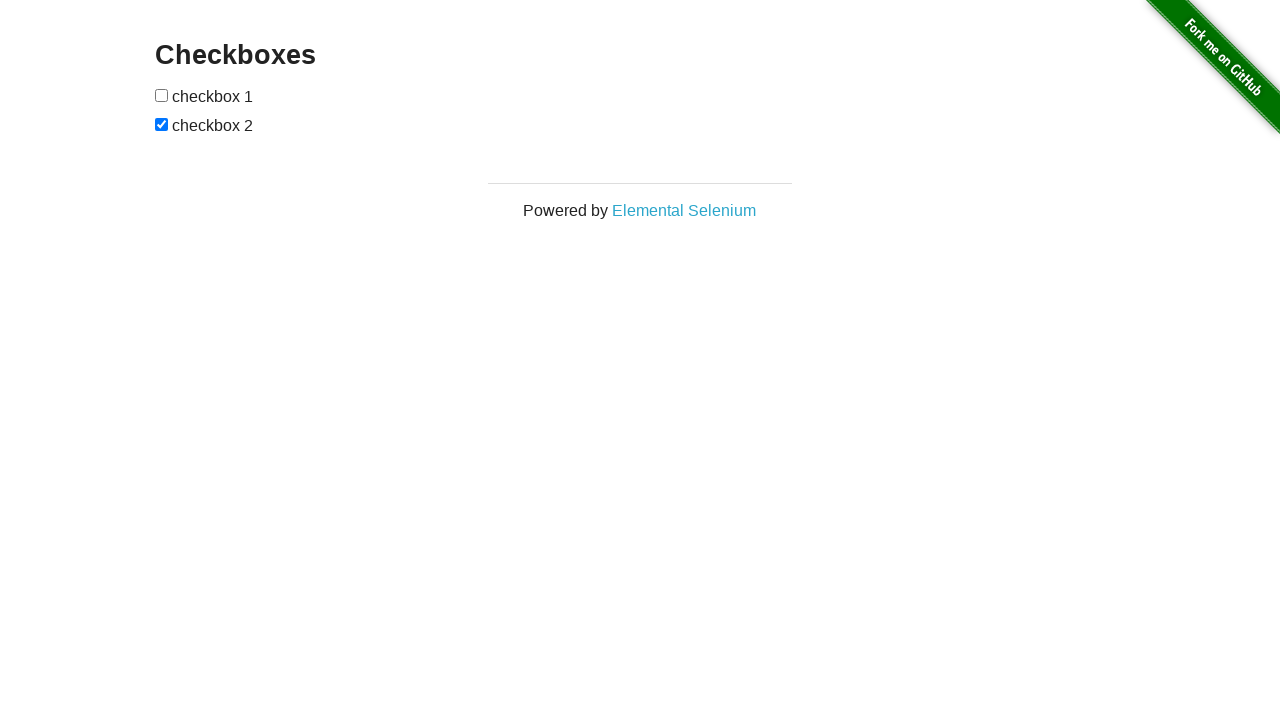

Clicked first checkbox to select it at (162, 95) on (//*[@type='checkbox'])[1]
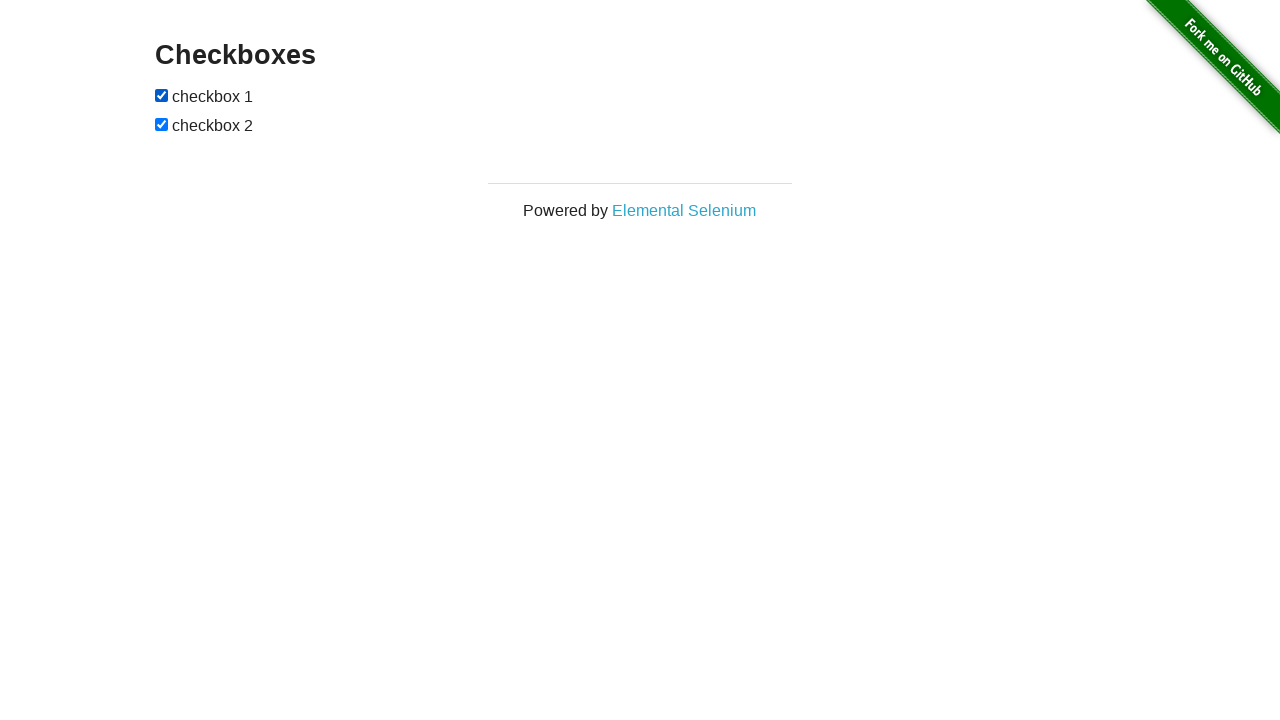

Second checkbox is already selected, no action needed
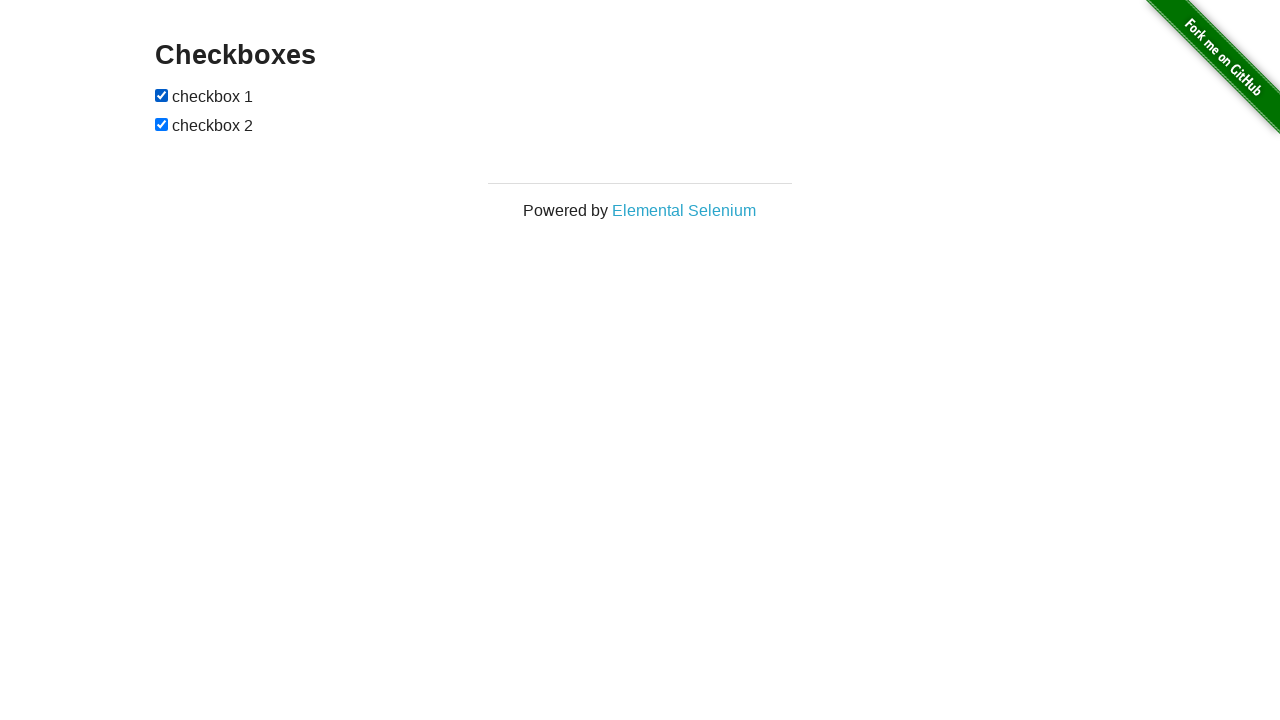

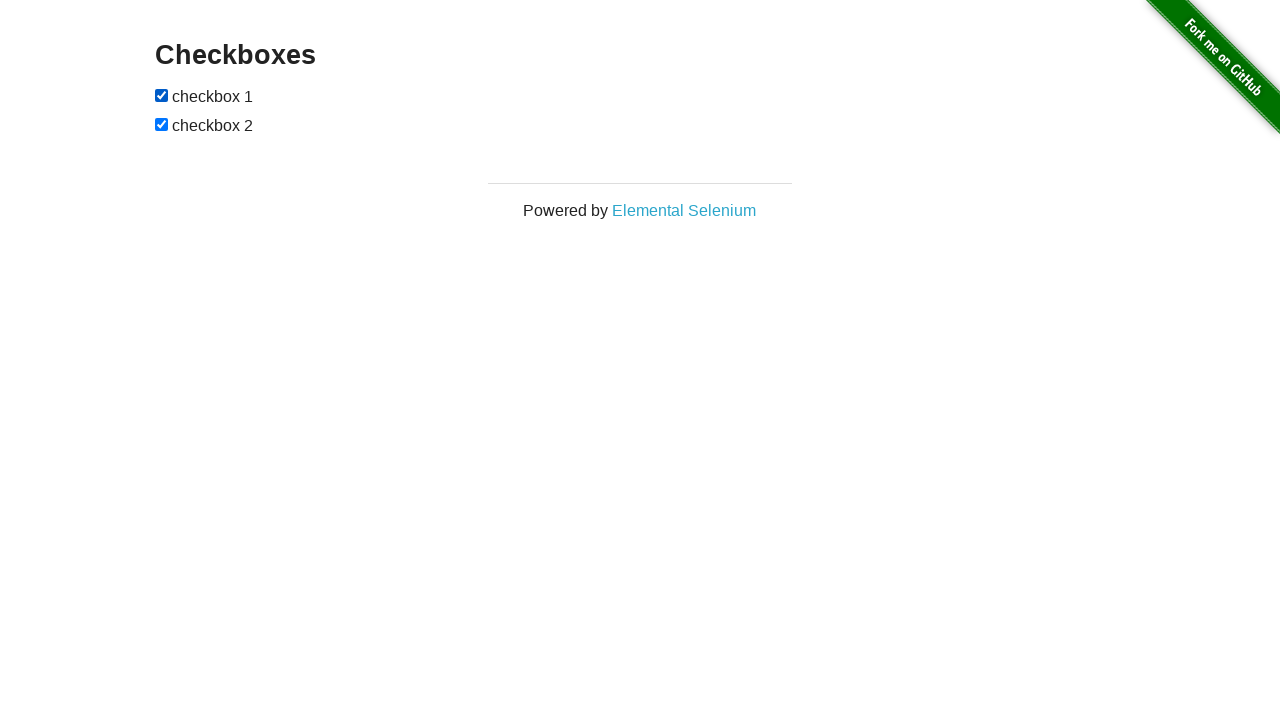